Tests that the currently applied filter is highlighted correctly when switching between views

Starting URL: https://demo.playwright.dev/todomvc

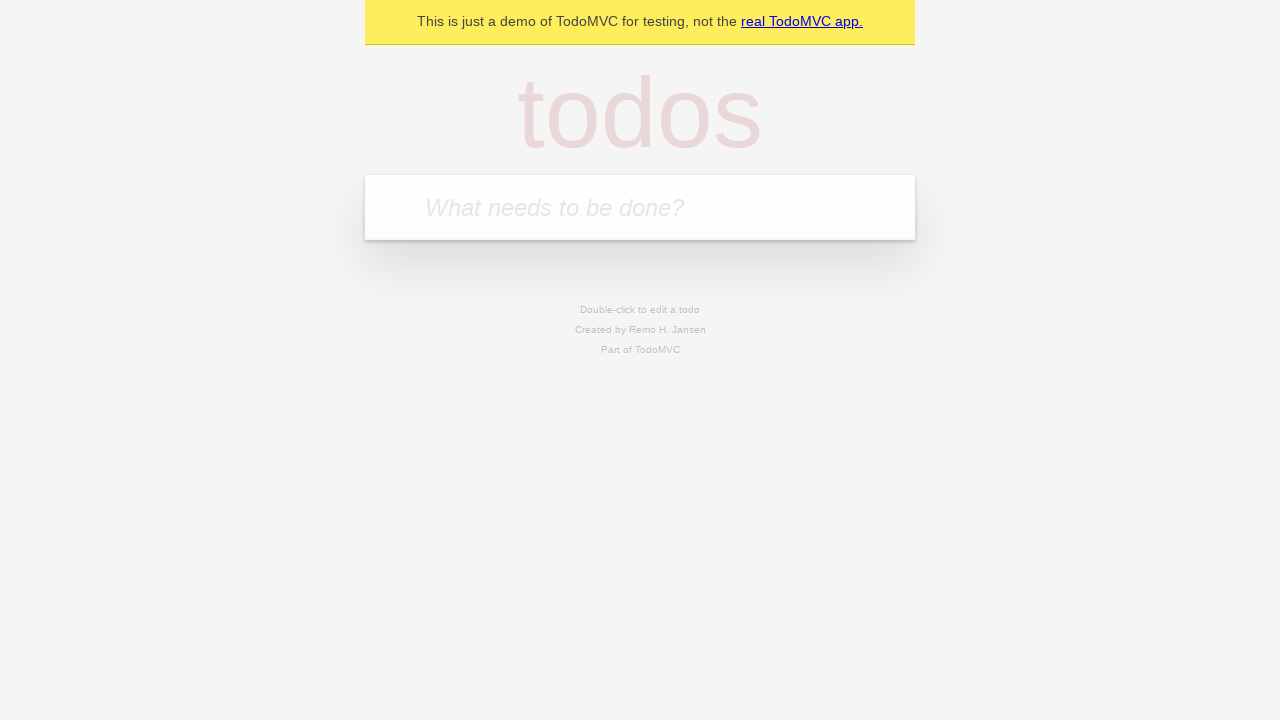

Filled todo input with 'buy some cheese' on internal:attr=[placeholder="What needs to be done?"i]
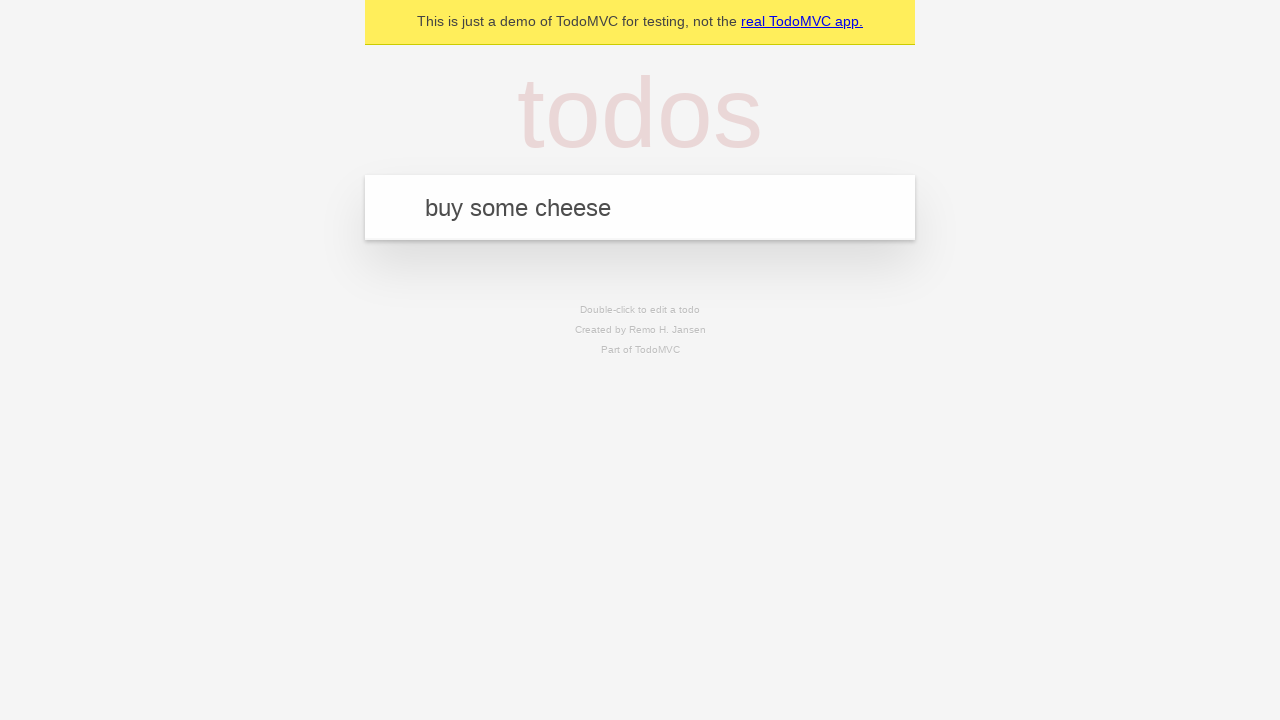

Pressed Enter to add 'buy some cheese' todo on internal:attr=[placeholder="What needs to be done?"i]
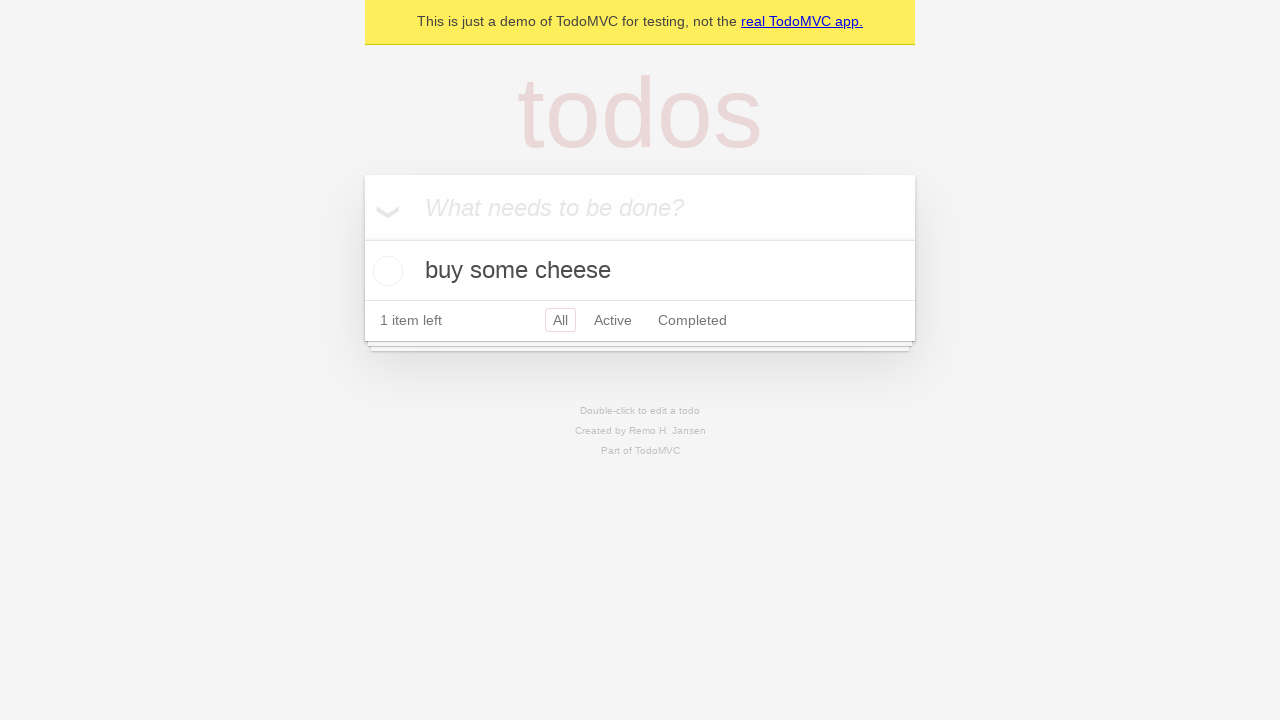

Filled todo input with 'feed the cat' on internal:attr=[placeholder="What needs to be done?"i]
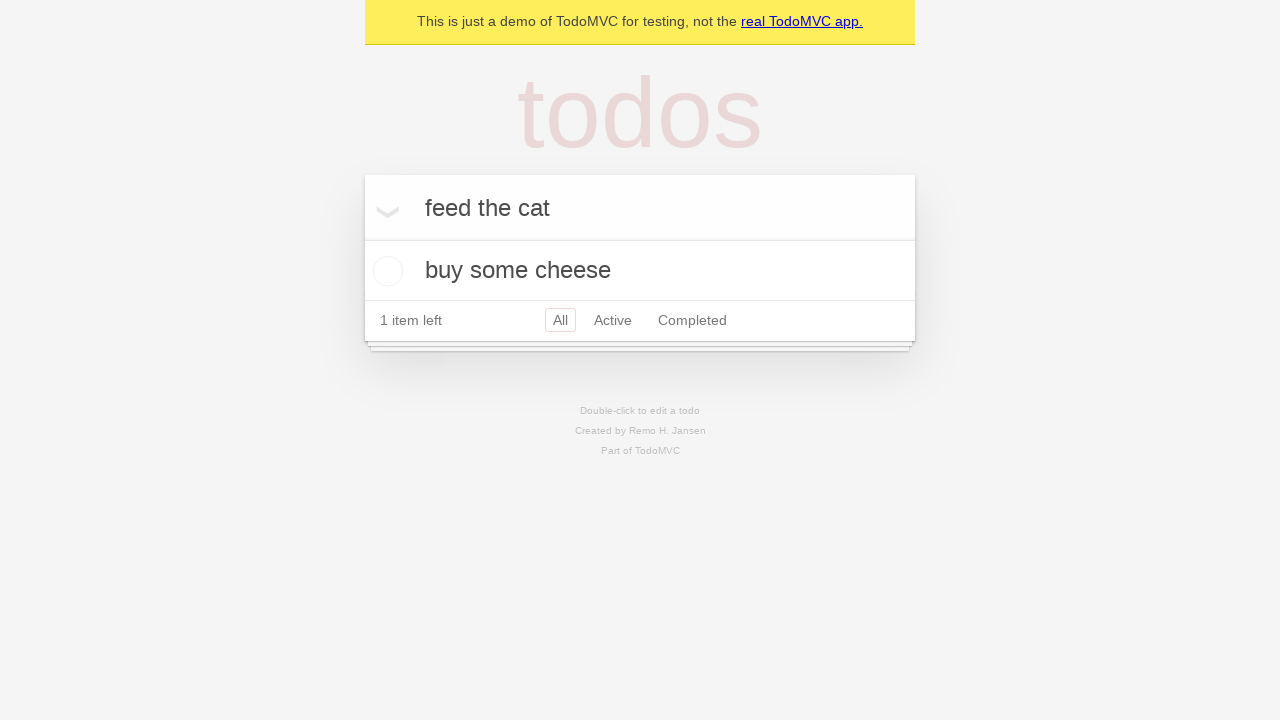

Pressed Enter to add 'feed the cat' todo on internal:attr=[placeholder="What needs to be done?"i]
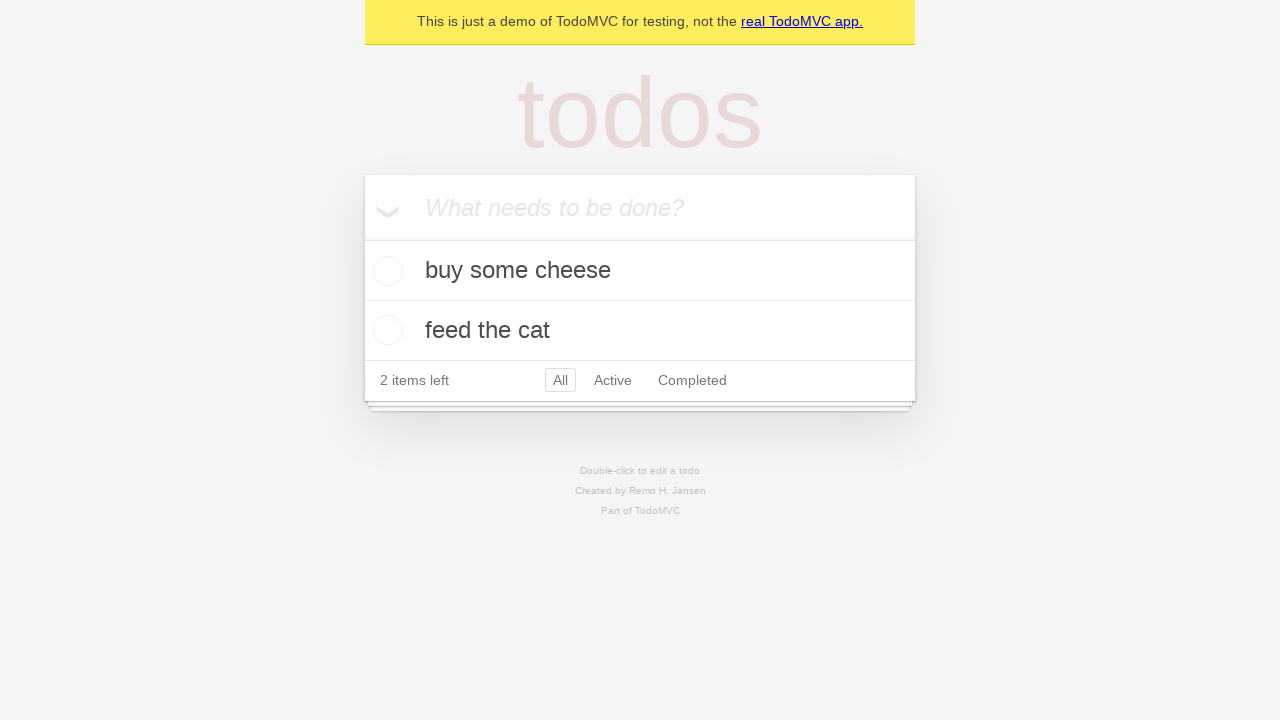

Filled todo input with 'book a doctors appointment' on internal:attr=[placeholder="What needs to be done?"i]
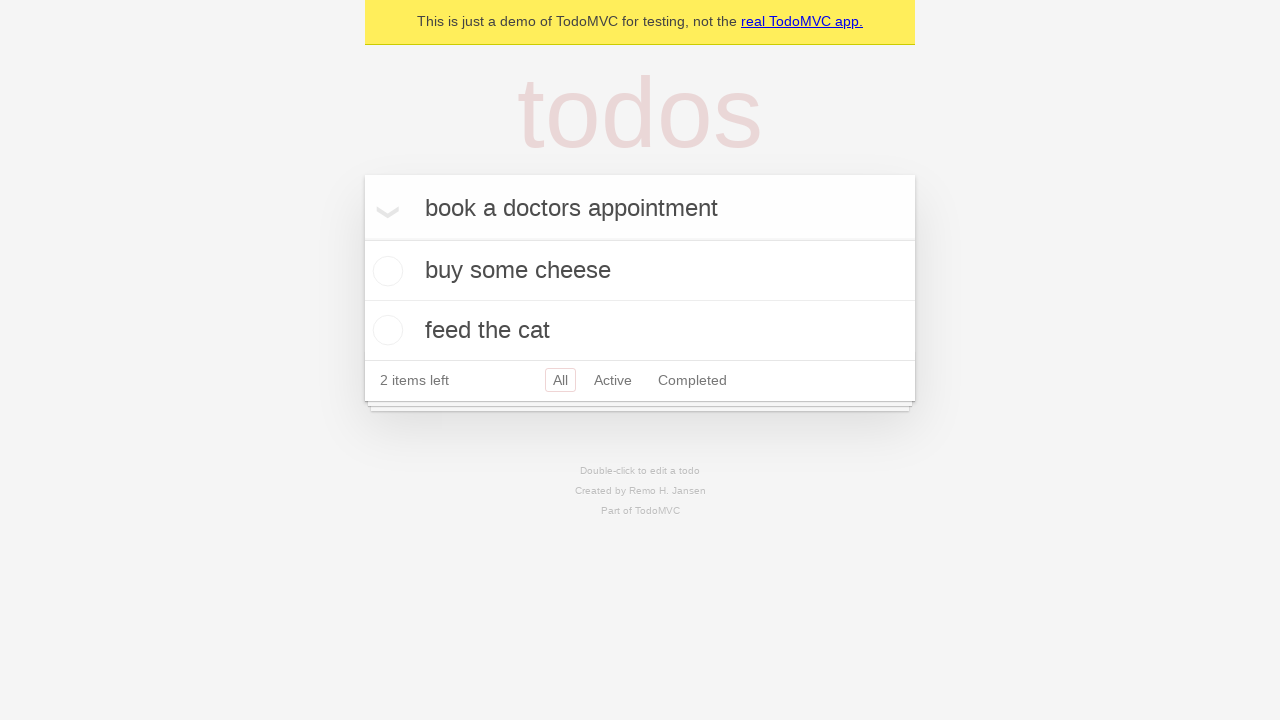

Pressed Enter to add 'book a doctors appointment' todo on internal:attr=[placeholder="What needs to be done?"i]
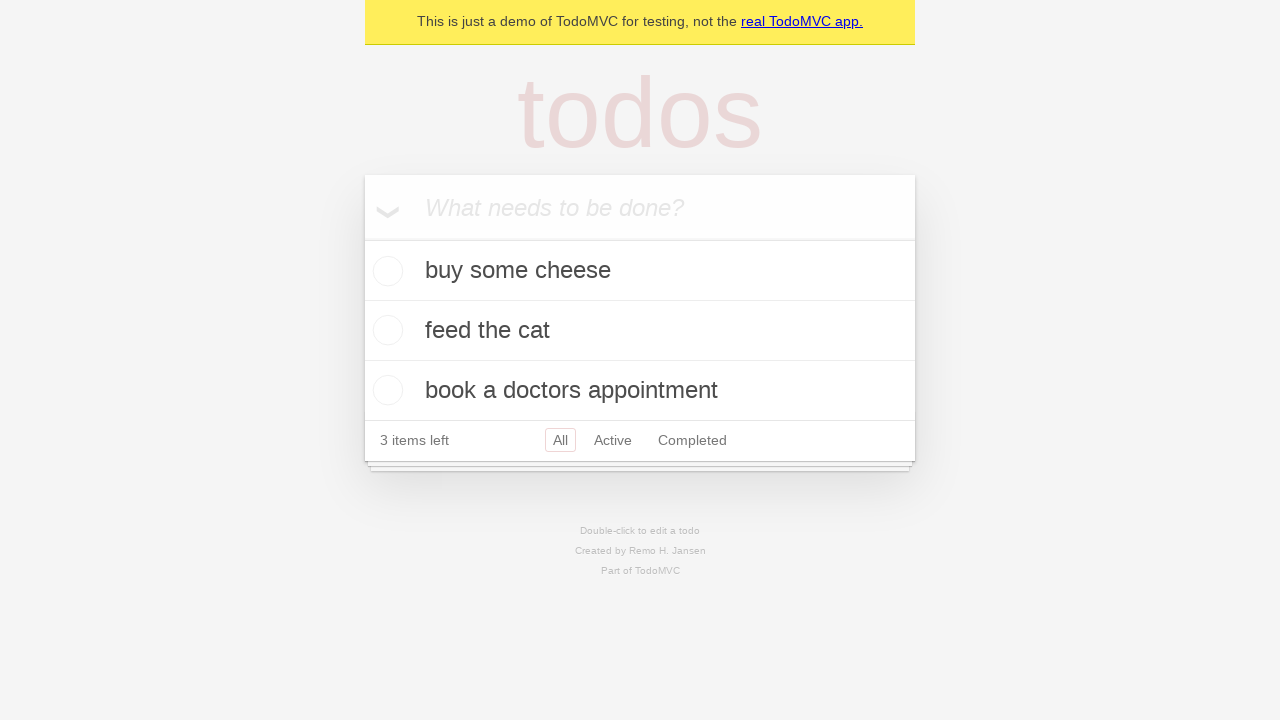

Clicked Active filter link at (613, 440) on internal:role=link[name="Active"i]
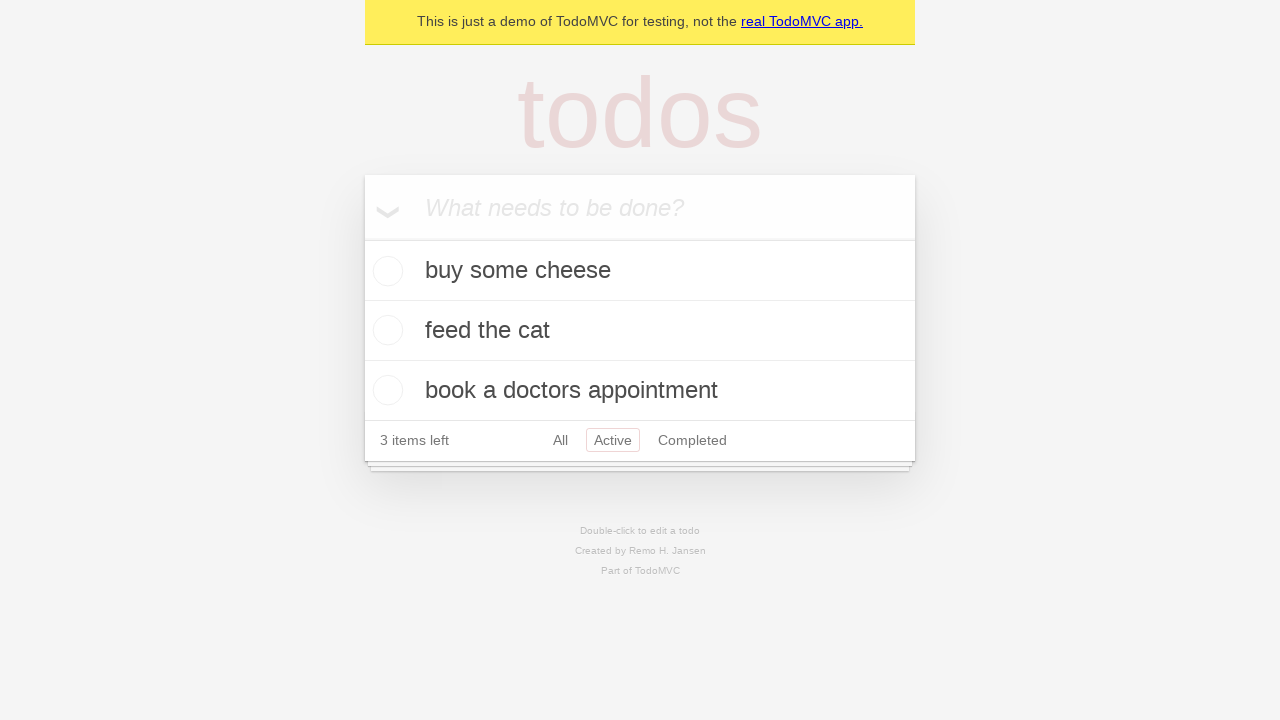

Clicked Completed filter link to verify highlight changes at (692, 440) on internal:role=link[name="Completed"i]
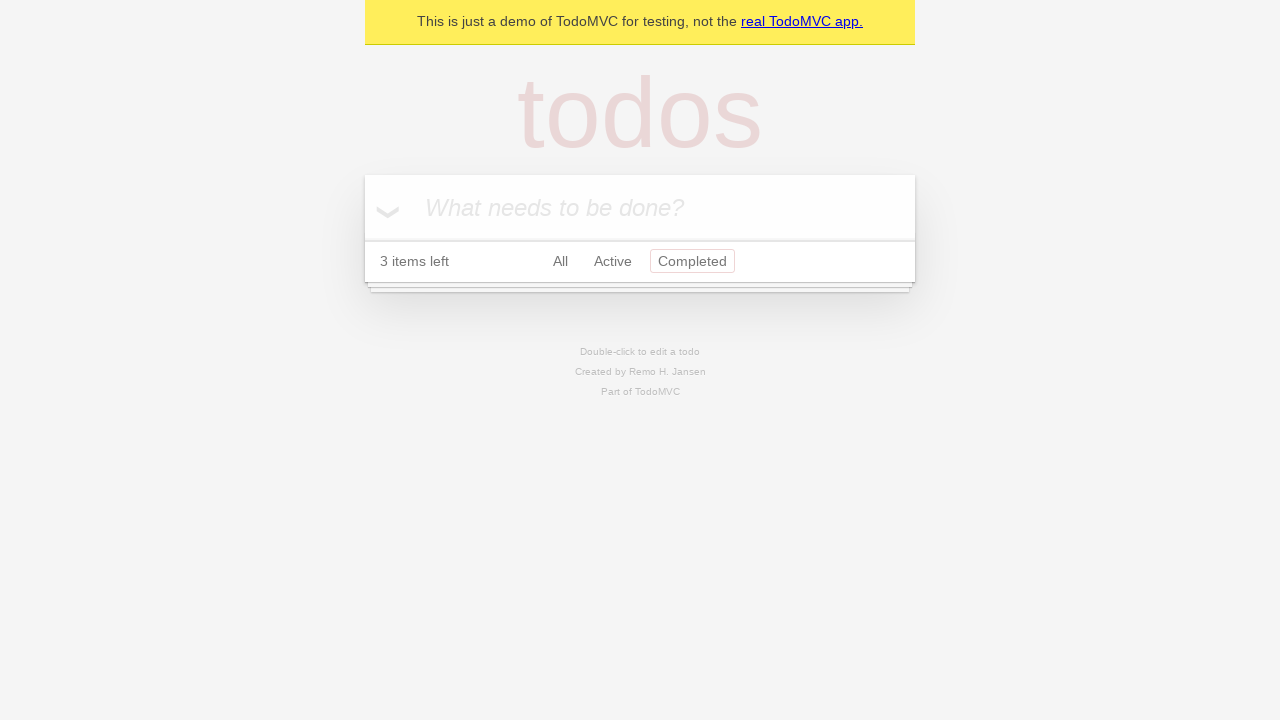

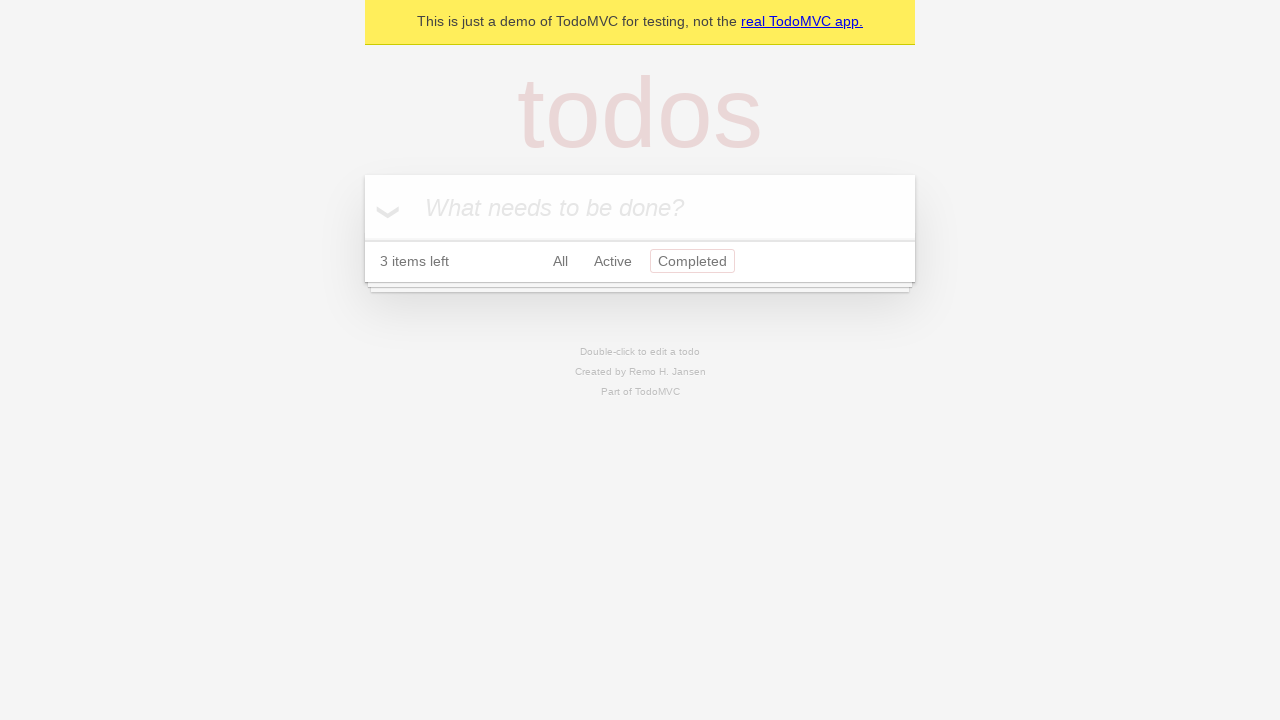